Tests that entering text instead of a number in the input field displays the correct error message "Please enter a number"

Starting URL: https://kristinek.github.io/site/tasks/enter_a_number

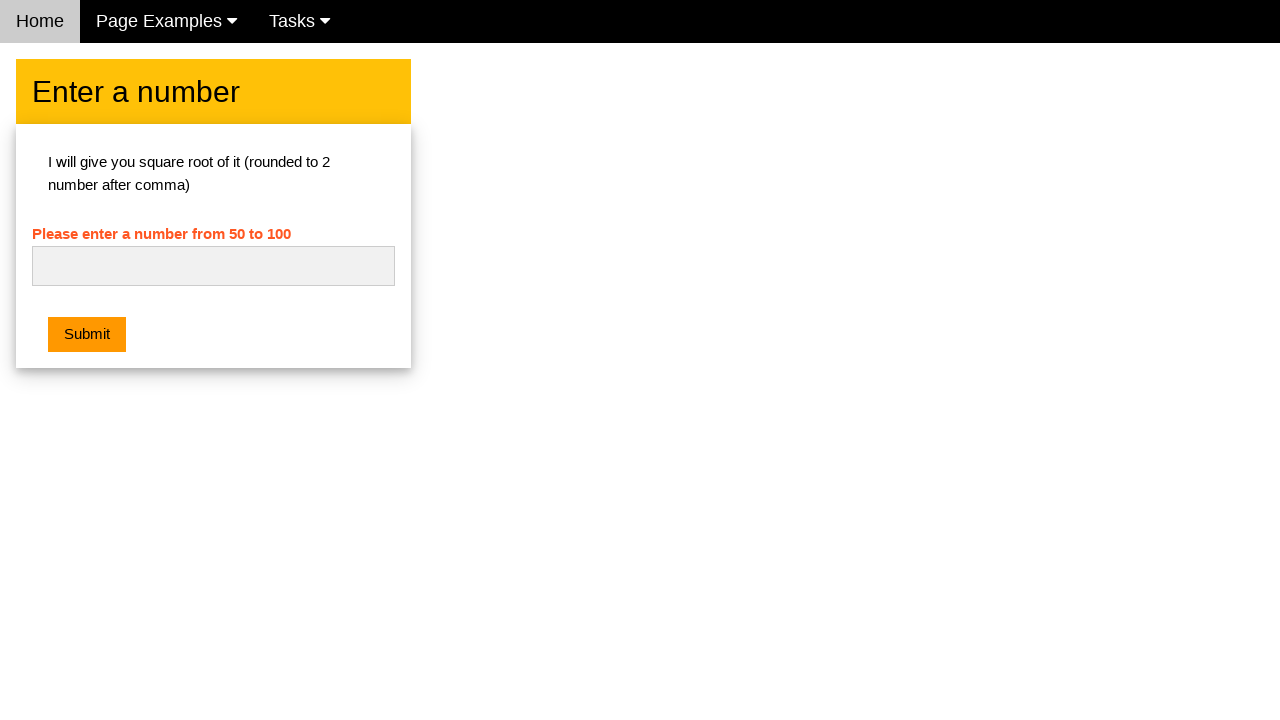

Navigated to the enter a number task page
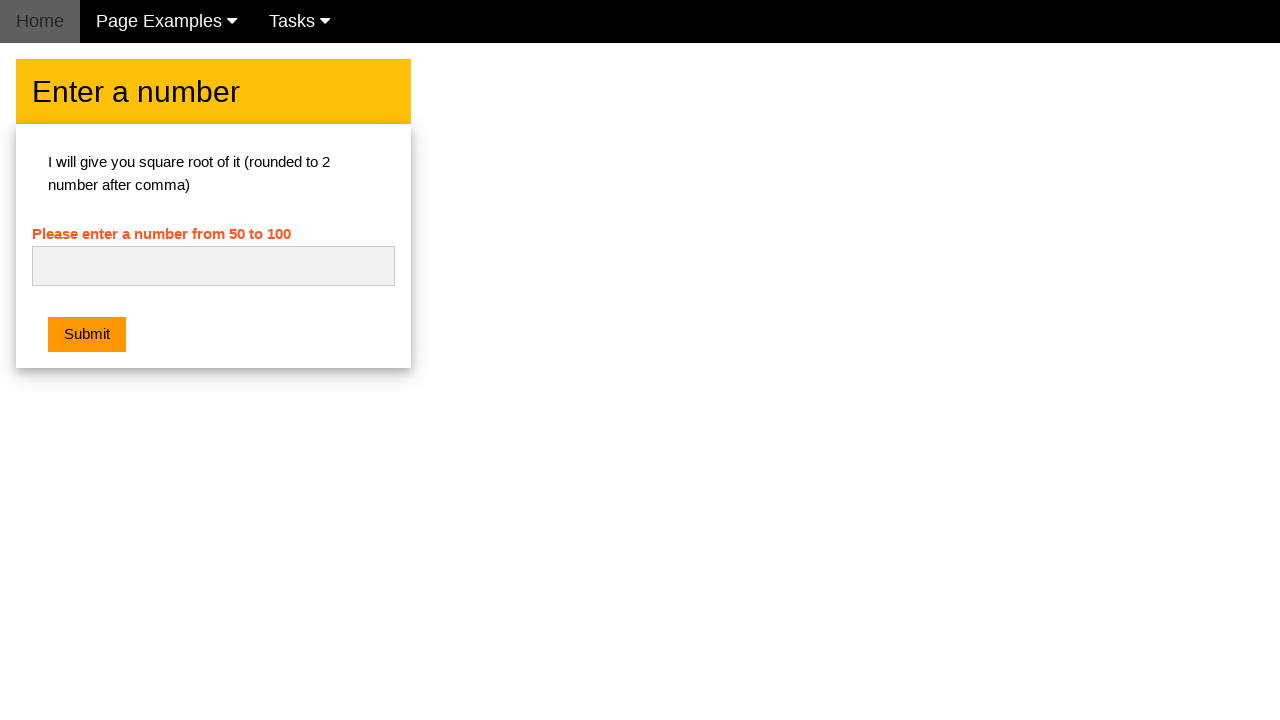

Entered text 'Alex' in the number input field on #numb
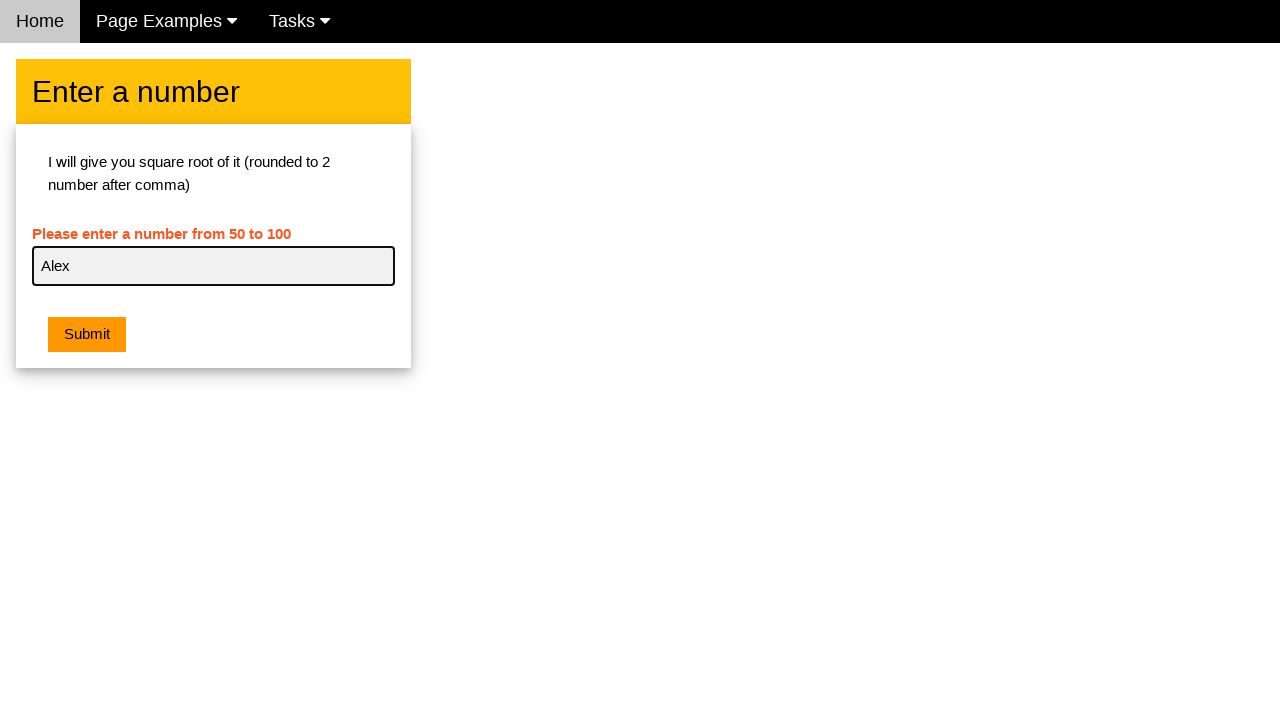

Clicked the submit button at (87, 335) on .w3-orange
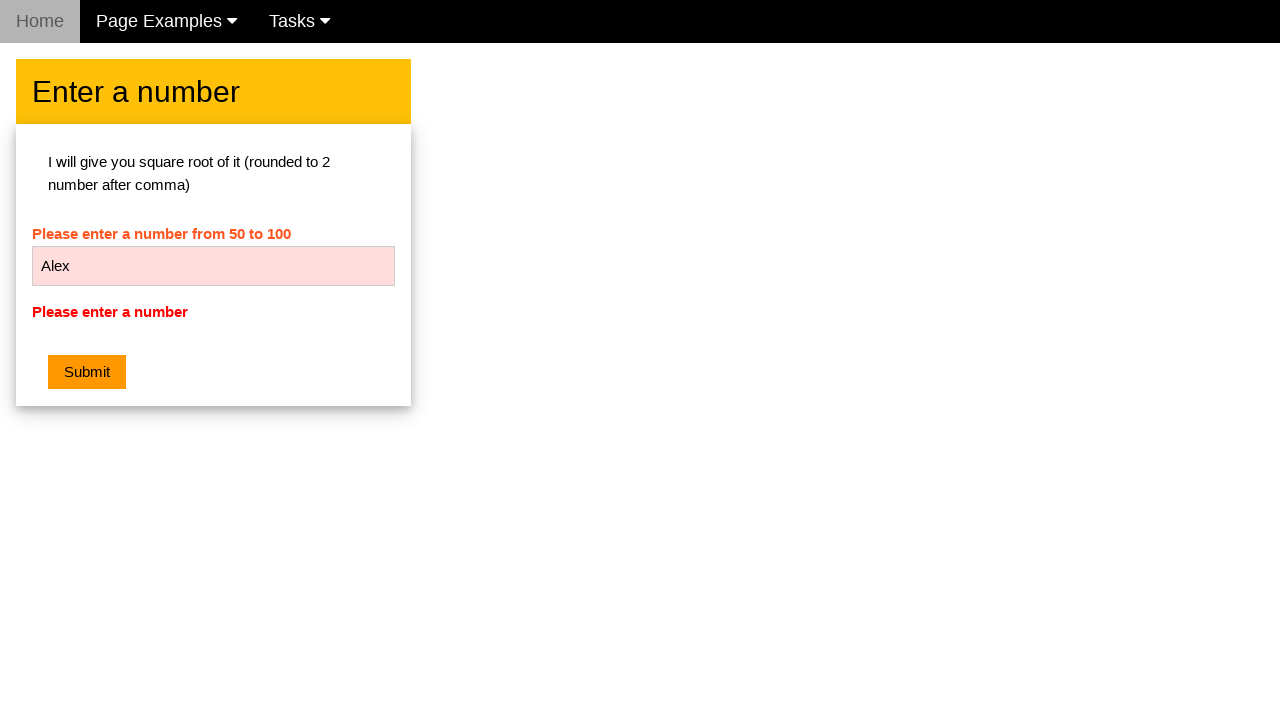

Error message element appeared on the page
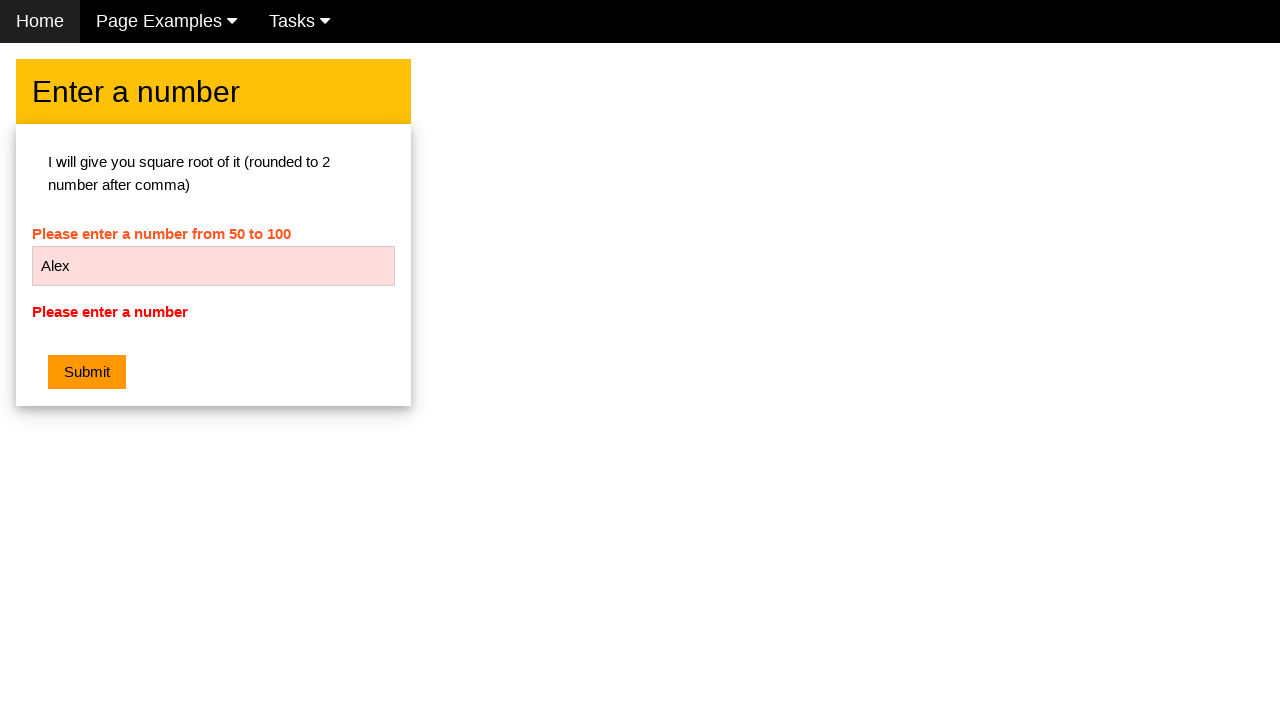

Verified error message text is 'Please enter a number'
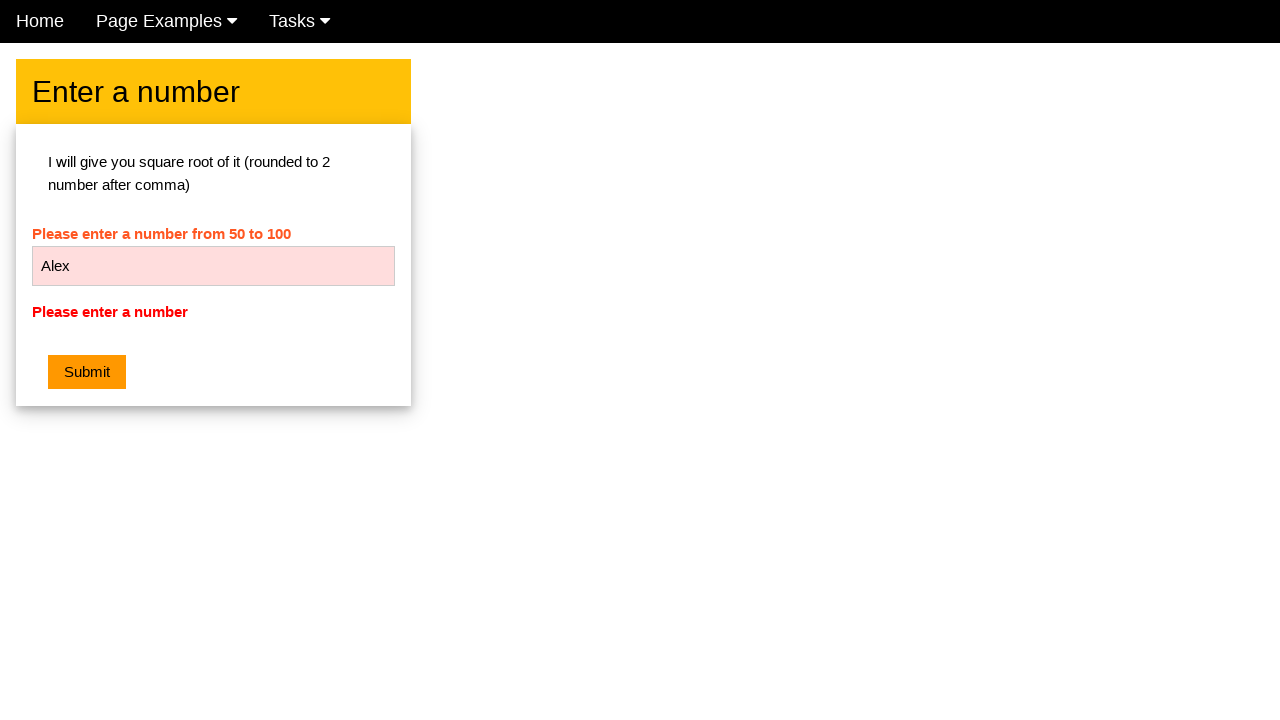

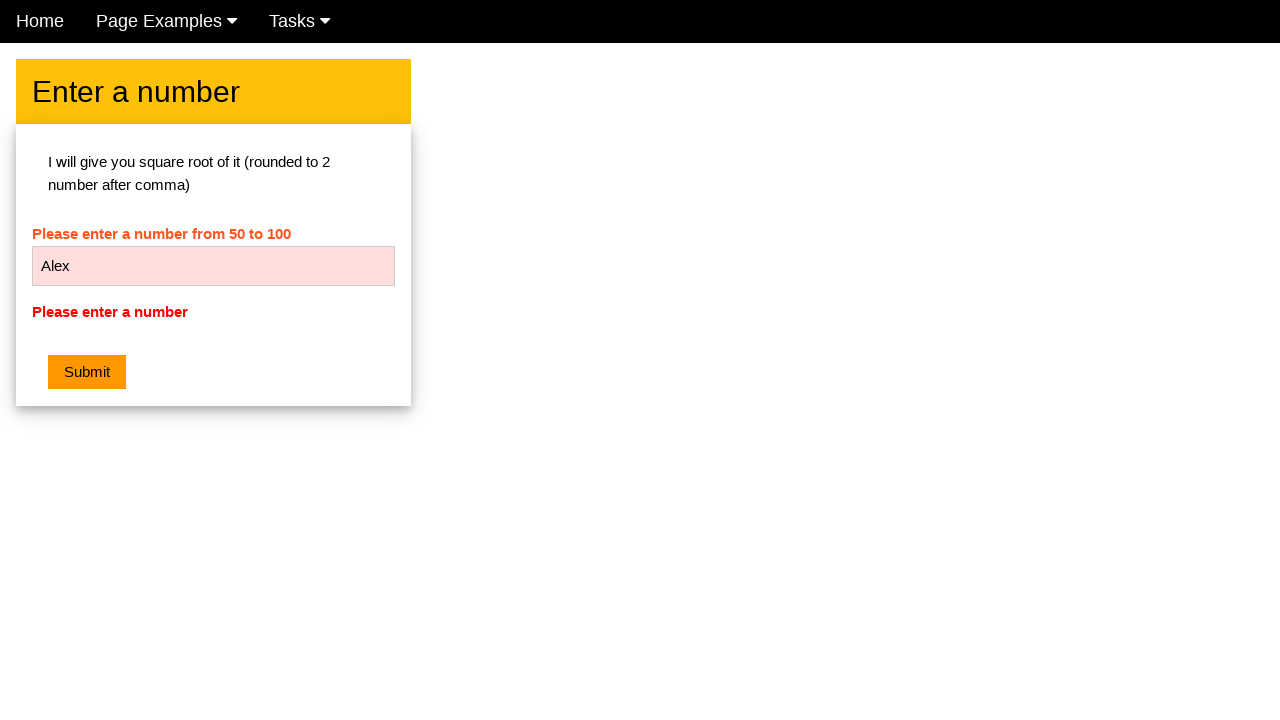